Navigates to a football statistics website and clicks the "All matches" button to view detailed match data in a table.

Starting URL: https://www.adamchoi.co.uk/overs/detailed

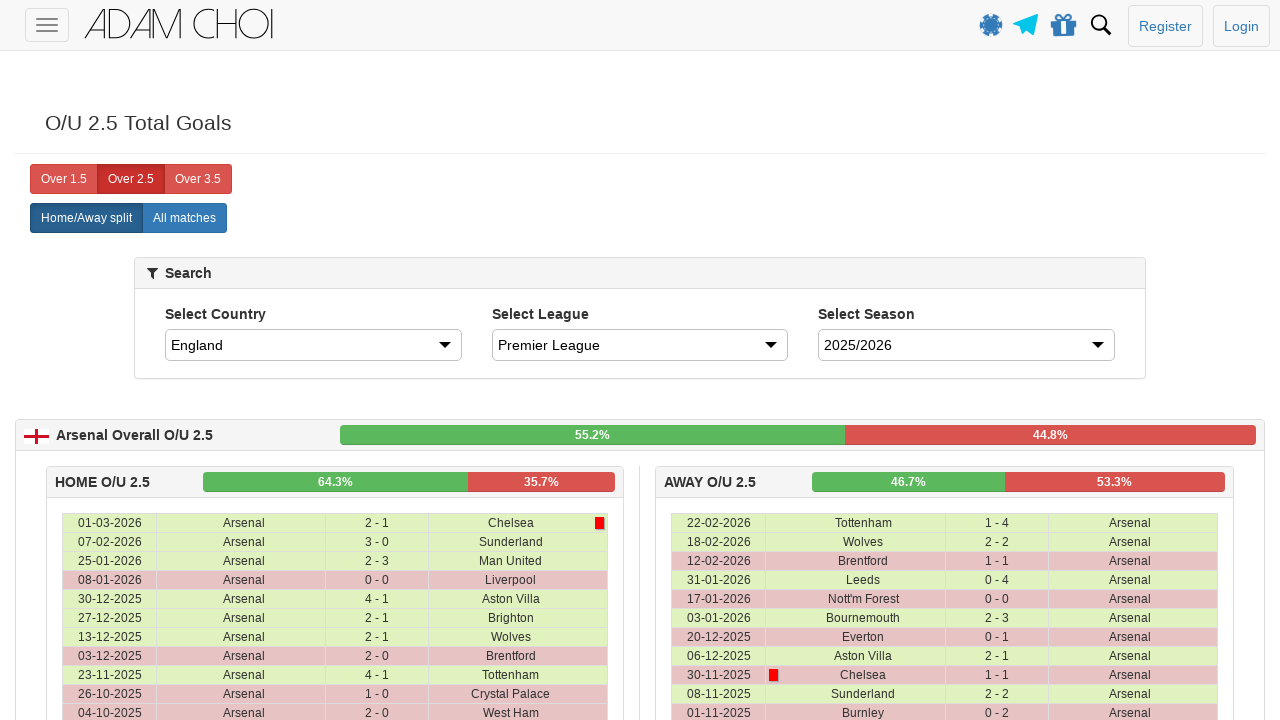

Navigated to football statistics website
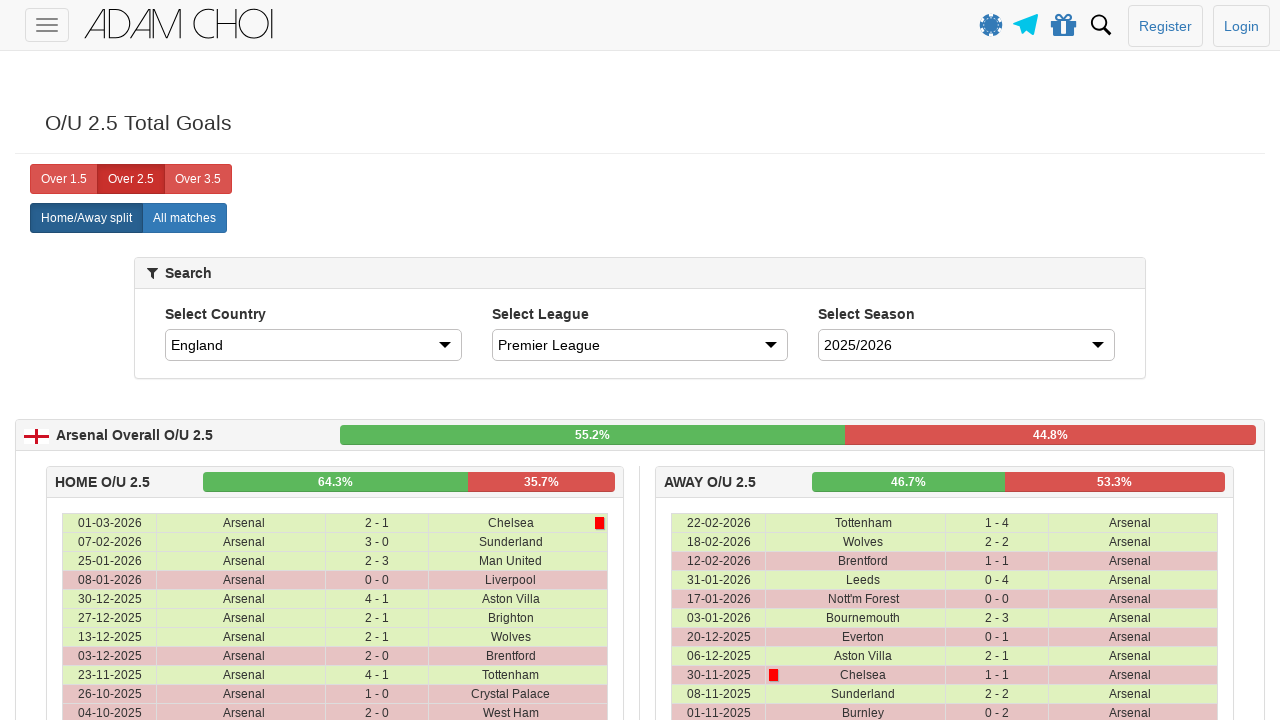

Clicked 'All matches' button to view detailed match data at (184, 218) on xpath=//label[@analytics-event="All matches"]
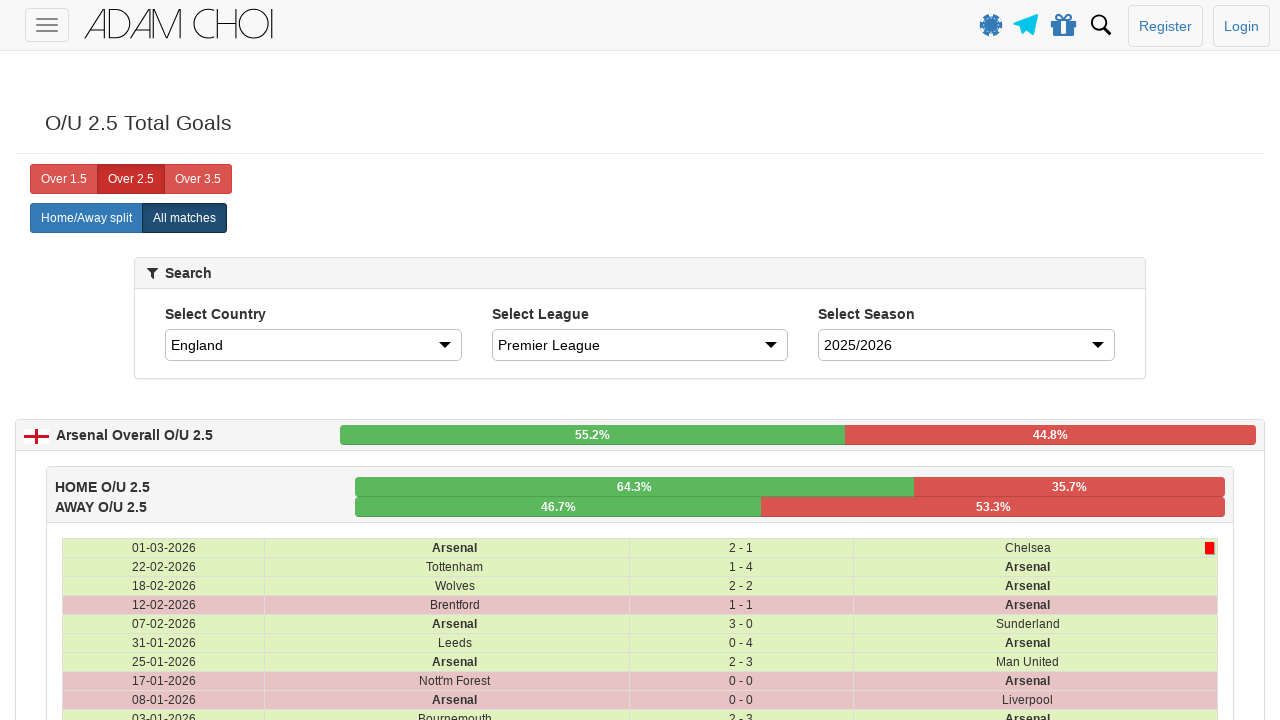

Match data table rows loaded successfully
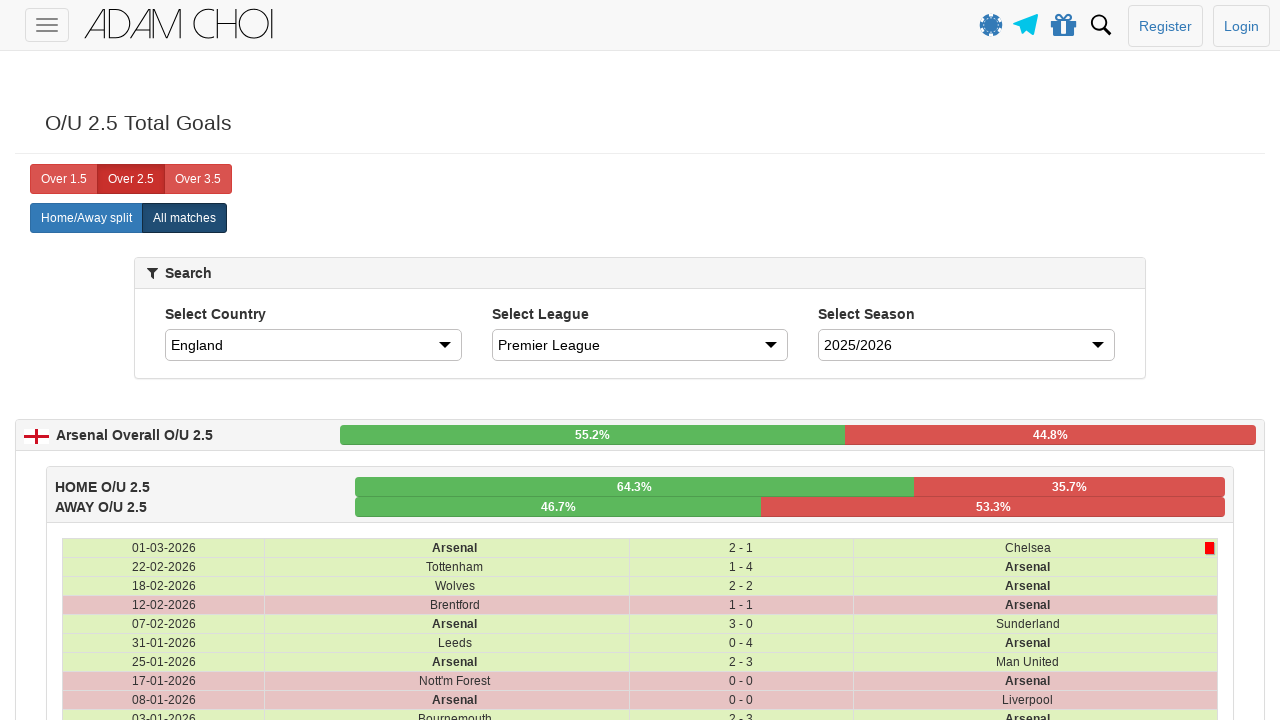

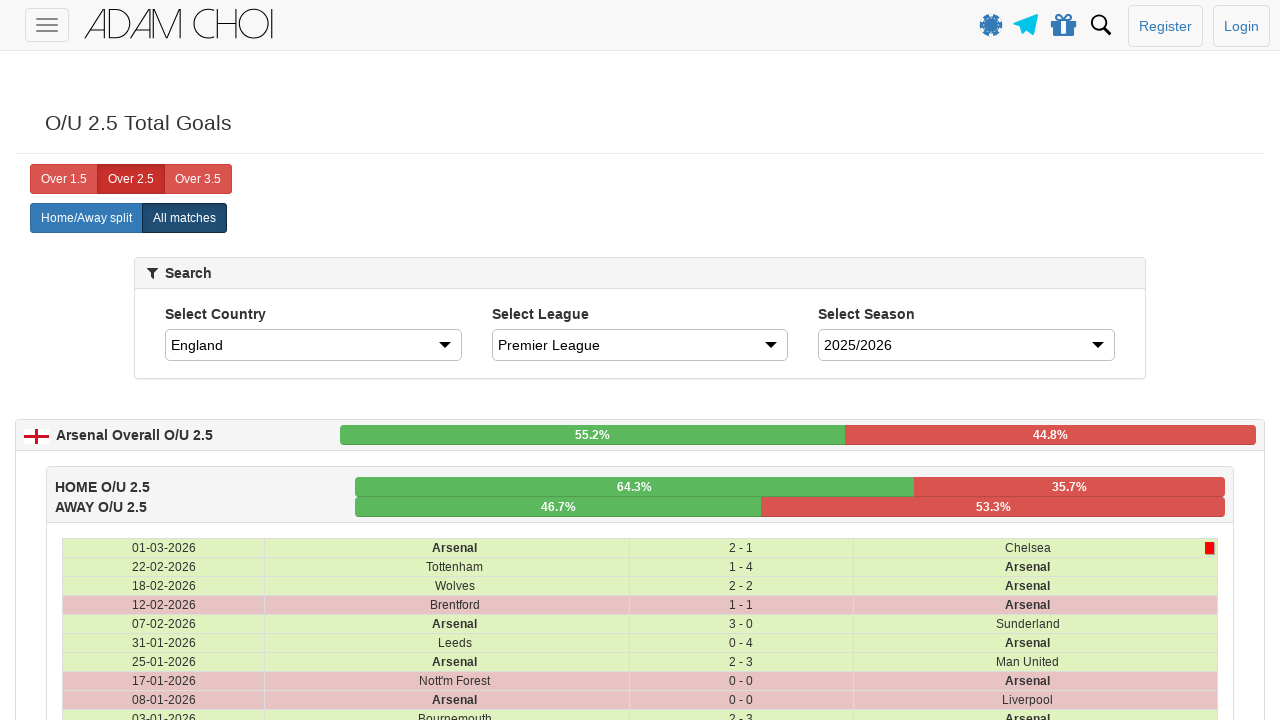